Tests adding todo items to the list by filling the input field and pressing Enter, then verifies the items appear in the list.

Starting URL: https://demo.playwright.dev/todomvc

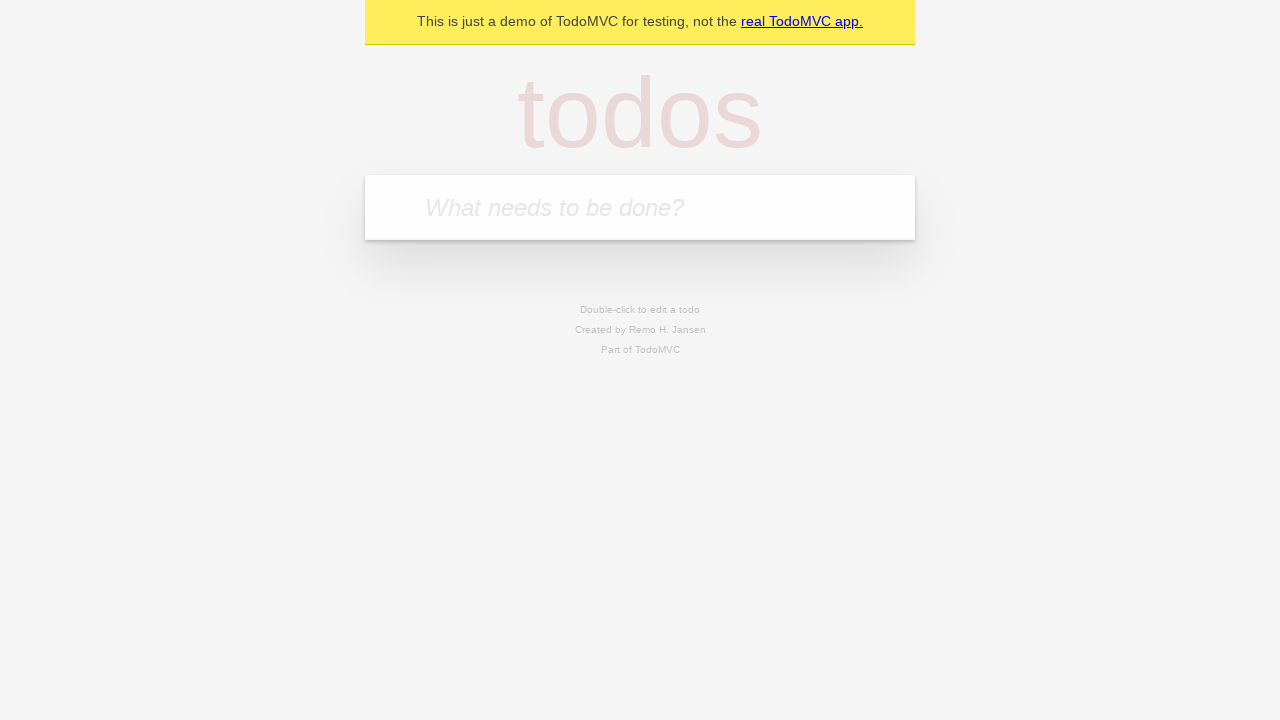

Located the todo input field with placeholder 'What needs to be done?'
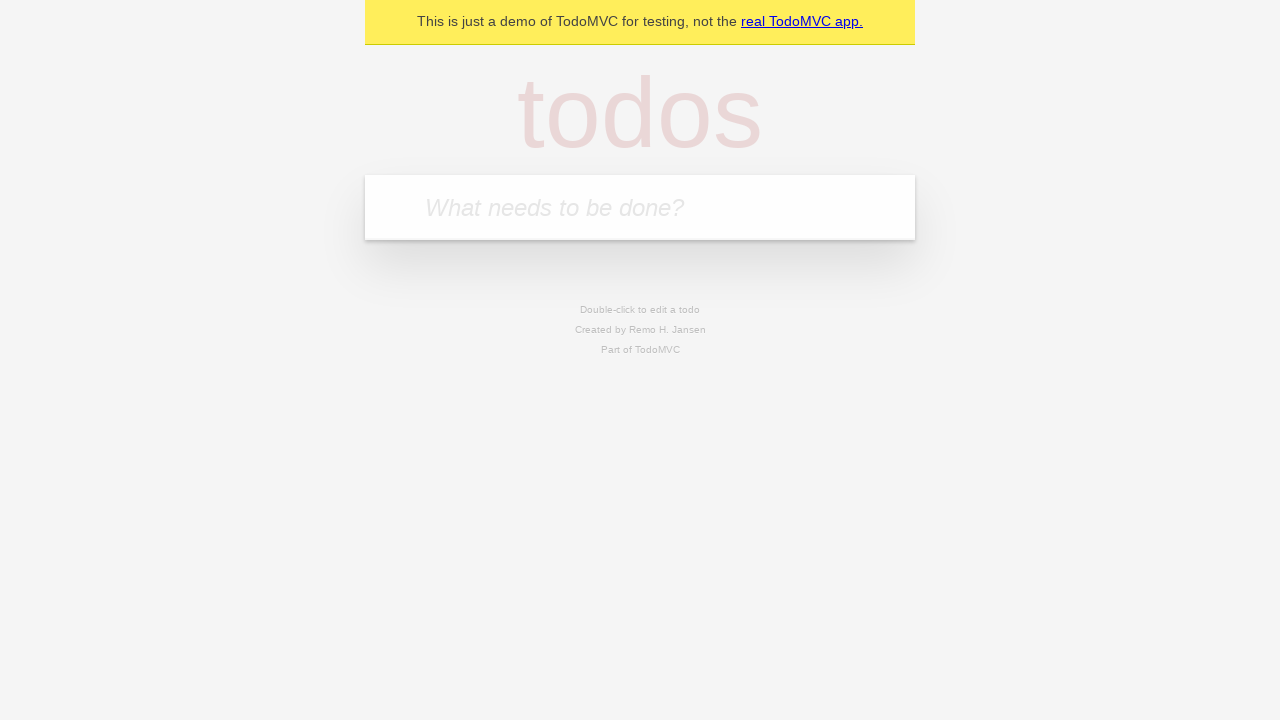

Filled todo input with 'buy some cheese' on internal:attr=[placeholder="What needs to be done?"i]
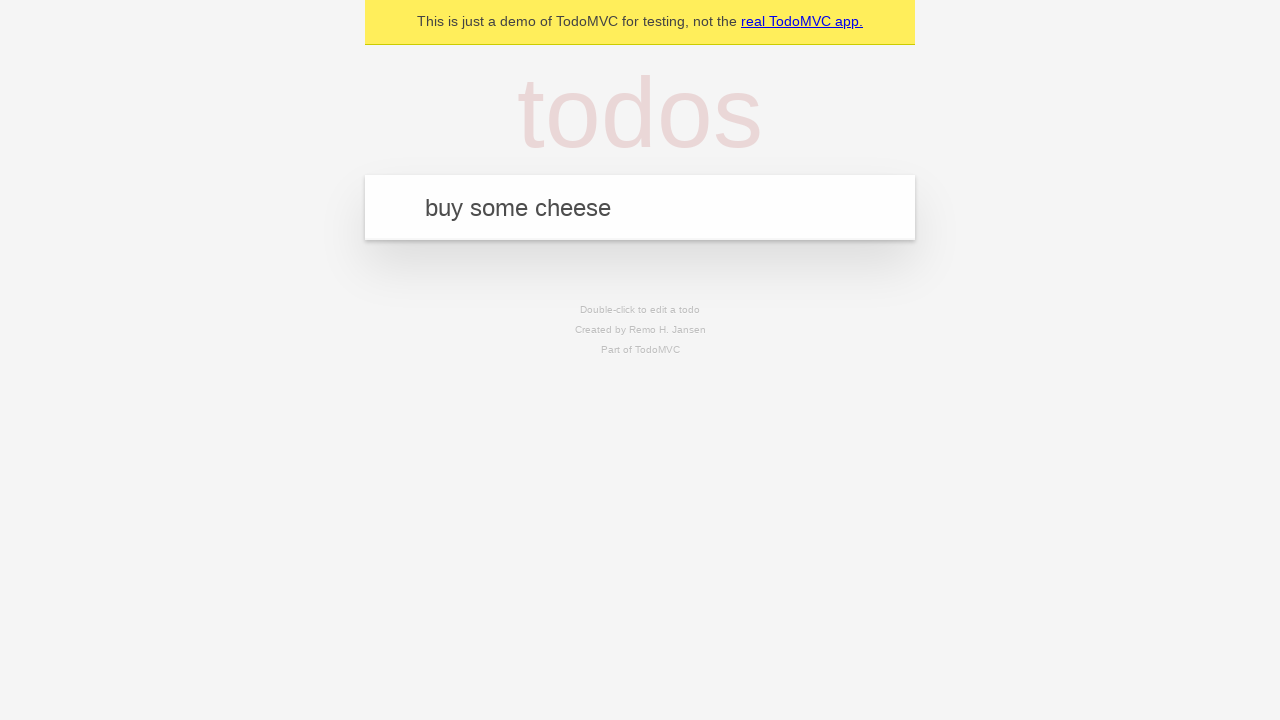

Pressed Enter to add first todo item on internal:attr=[placeholder="What needs to be done?"i]
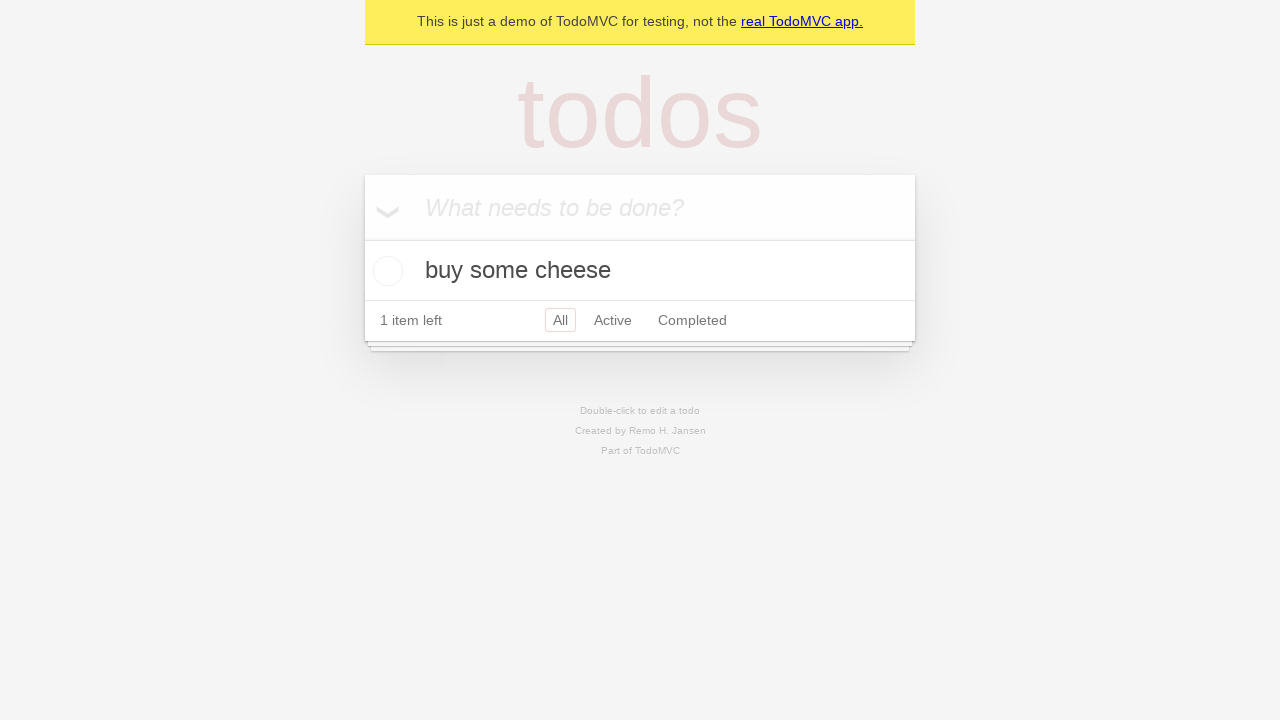

Filled todo input with 'feed the cat' on internal:attr=[placeholder="What needs to be done?"i]
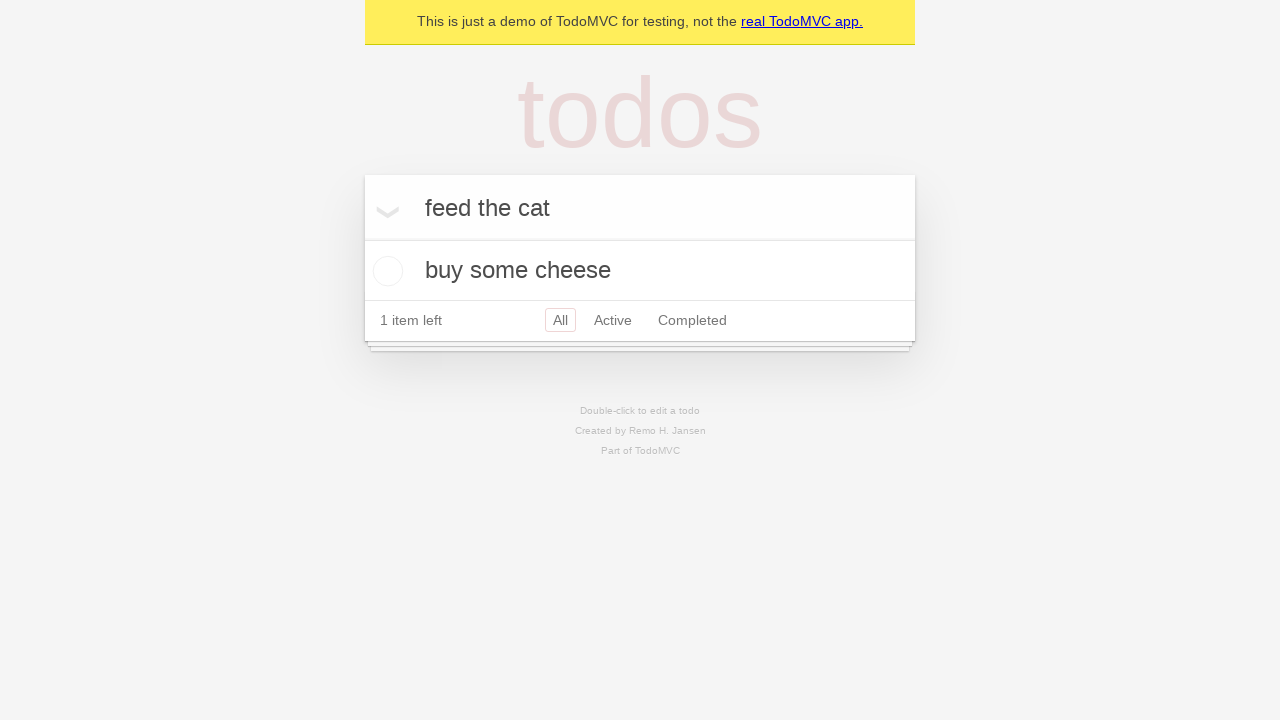

Pressed Enter to add second todo item on internal:attr=[placeholder="What needs to be done?"i]
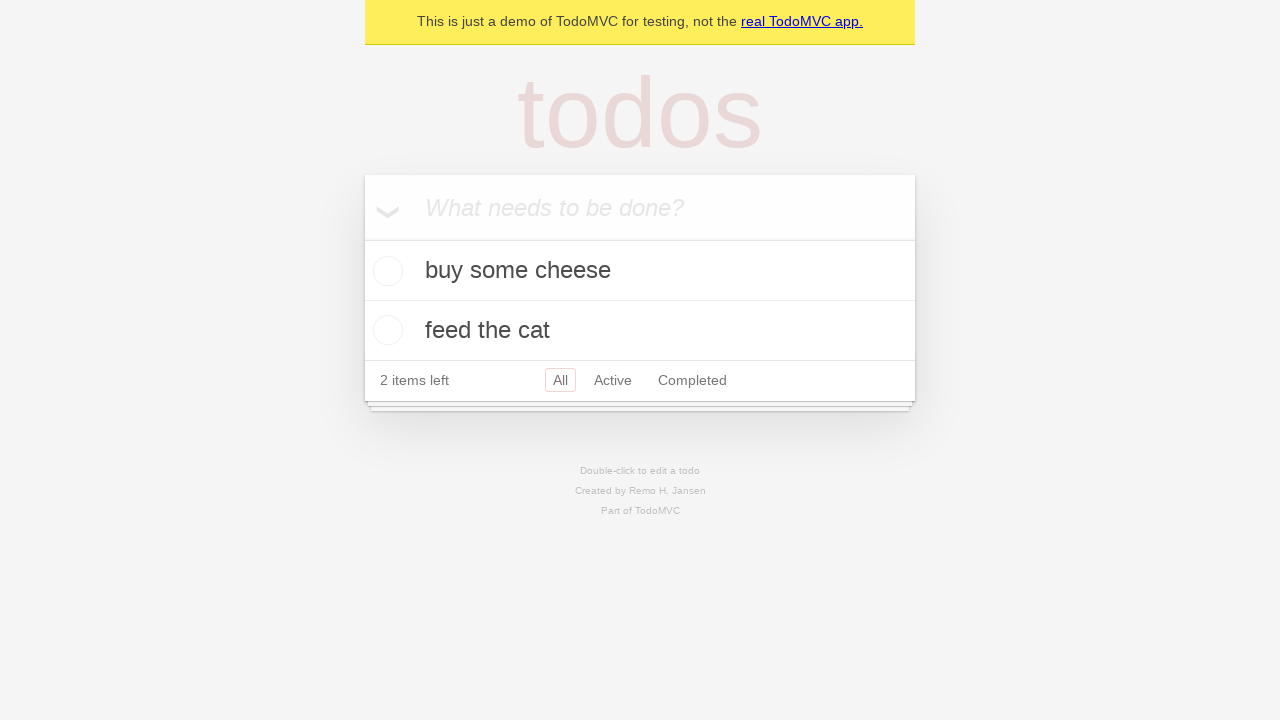

Todo items appeared in the list
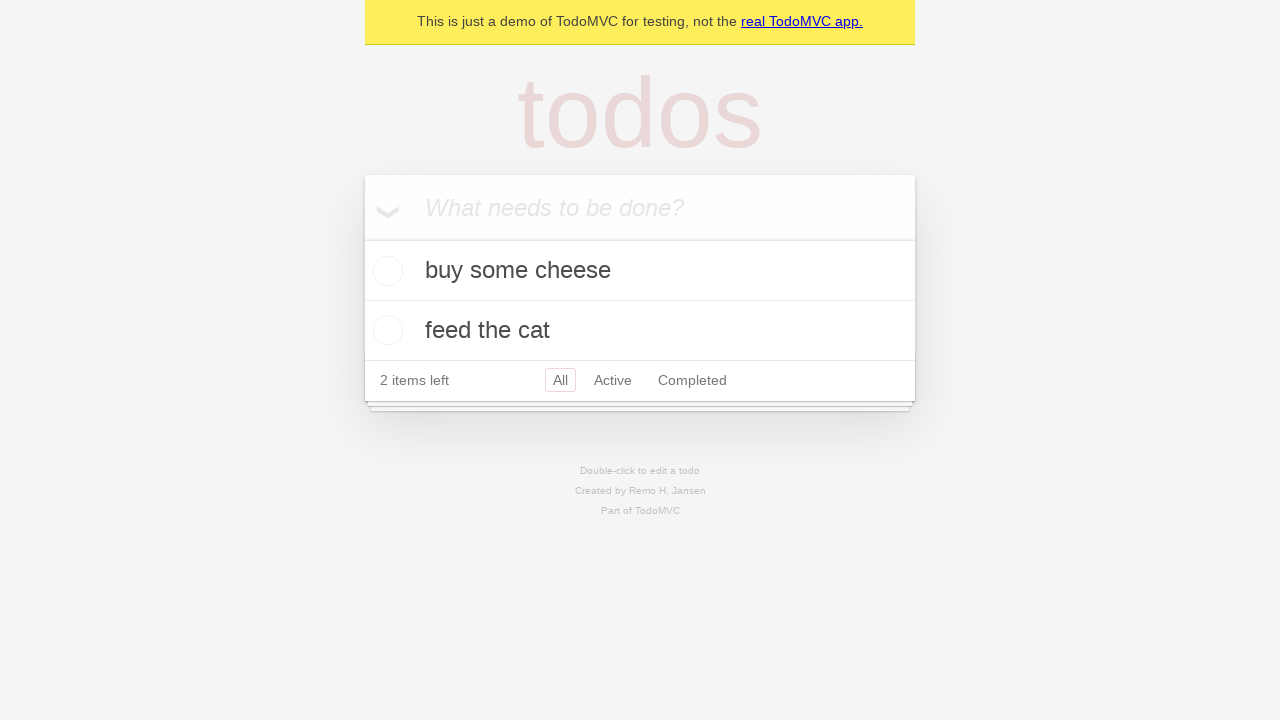

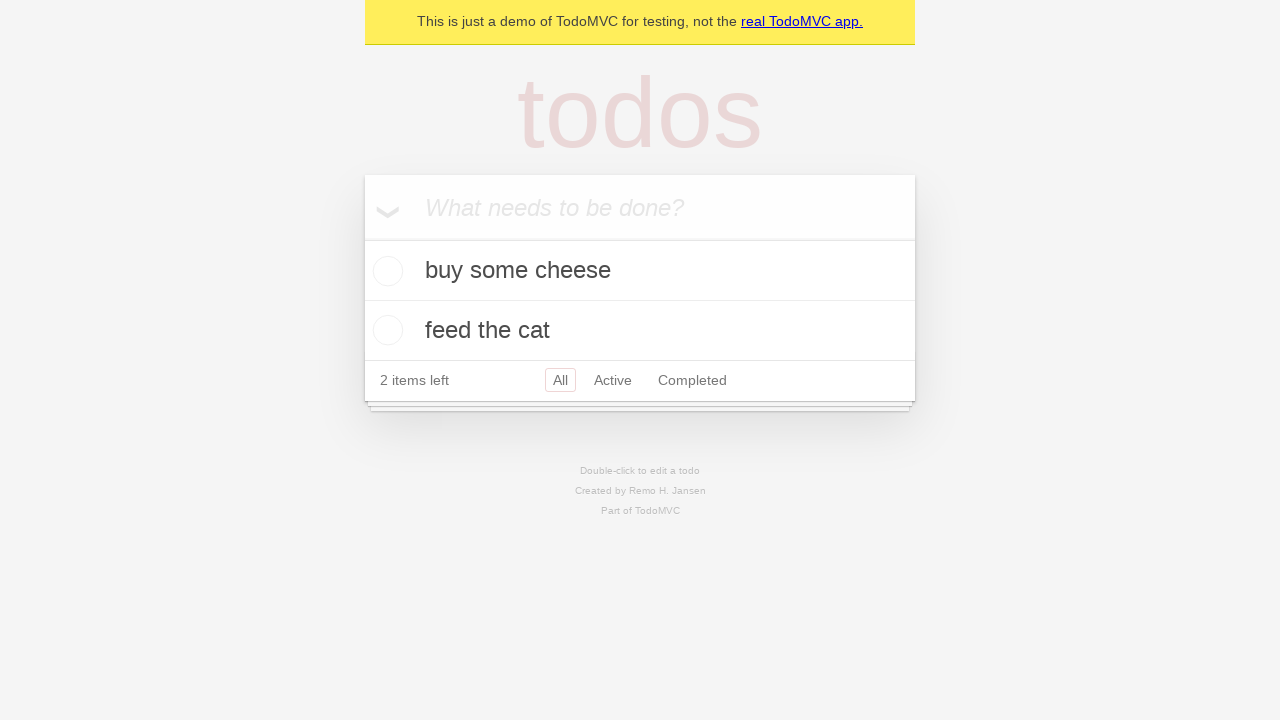